Tests form automation by selecting a radio button, using its label text to select a dropdown option, entering the text in a name field, triggering an alert, and verifying the alert contains the expected text.

Starting URL: https://rahulshettyacademy.com/AutomationPractice/

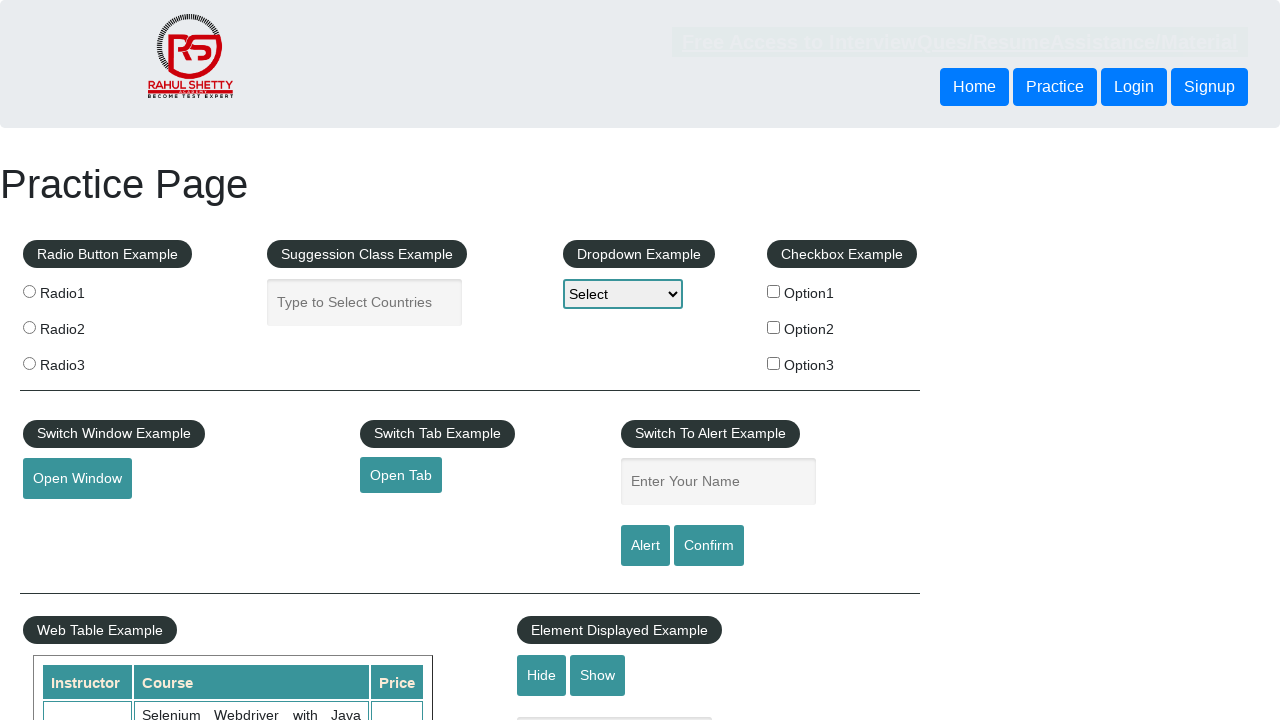

Clicked Honda radio button at (774, 363) on xpath=//label[@for='honda']/input
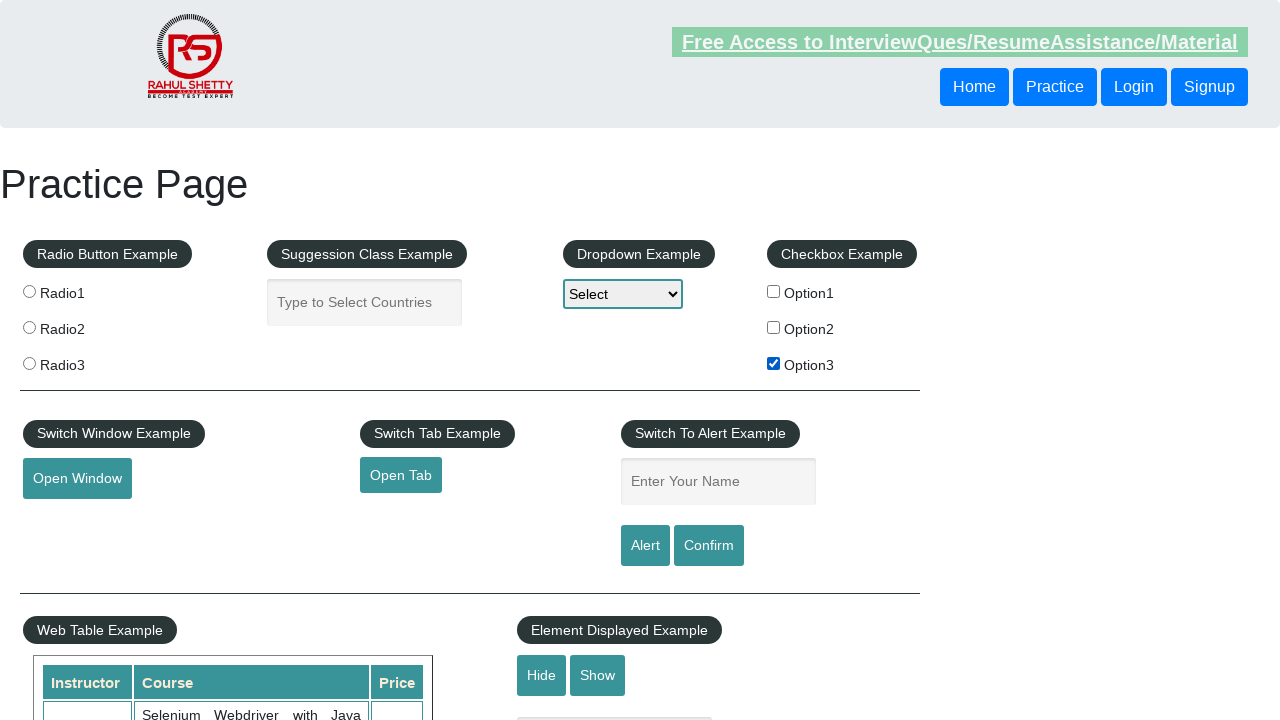

Retrieved Honda label text: 'Option3'
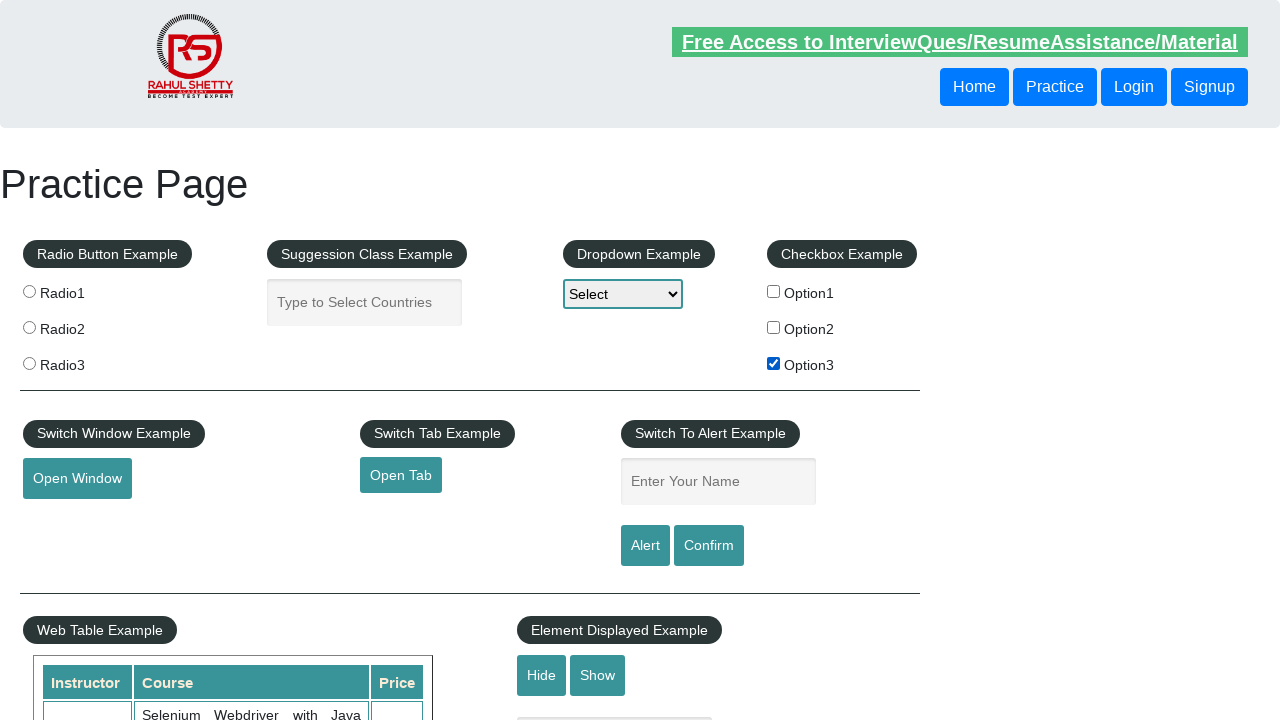

Selected 'Option3' from dropdown on #dropdown-class-example
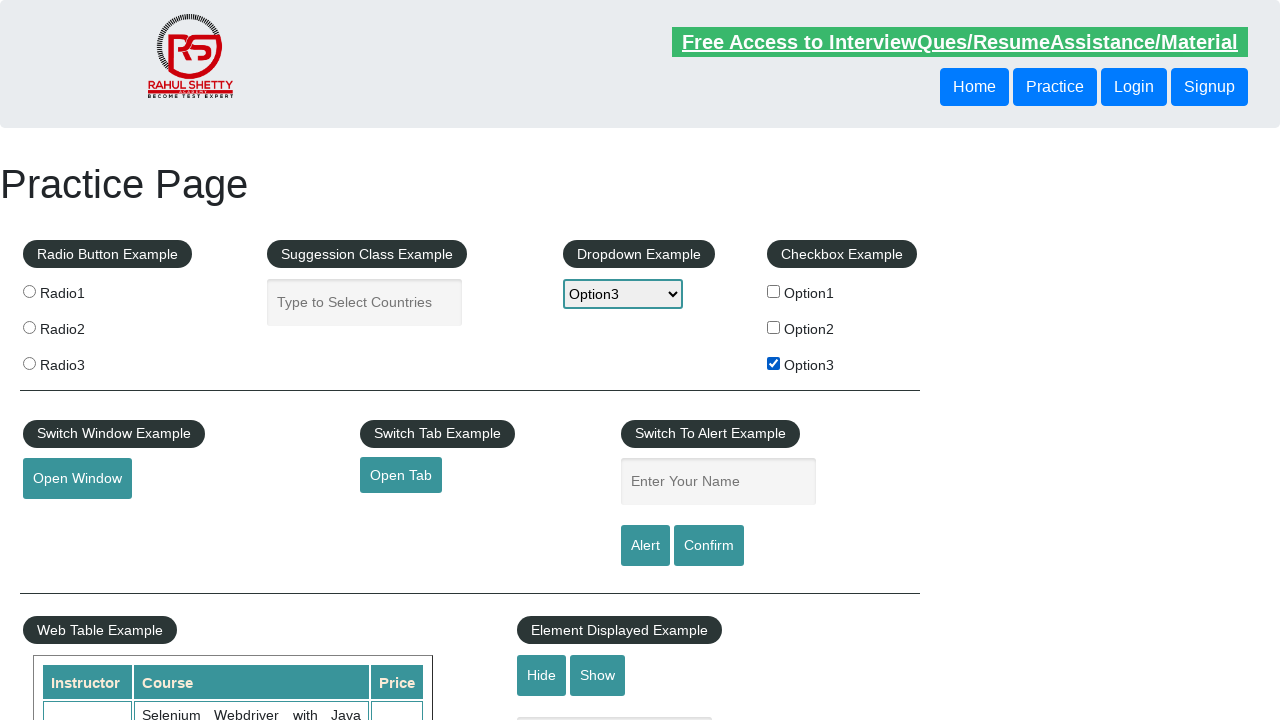

Filled name field with 'Option3' on #name
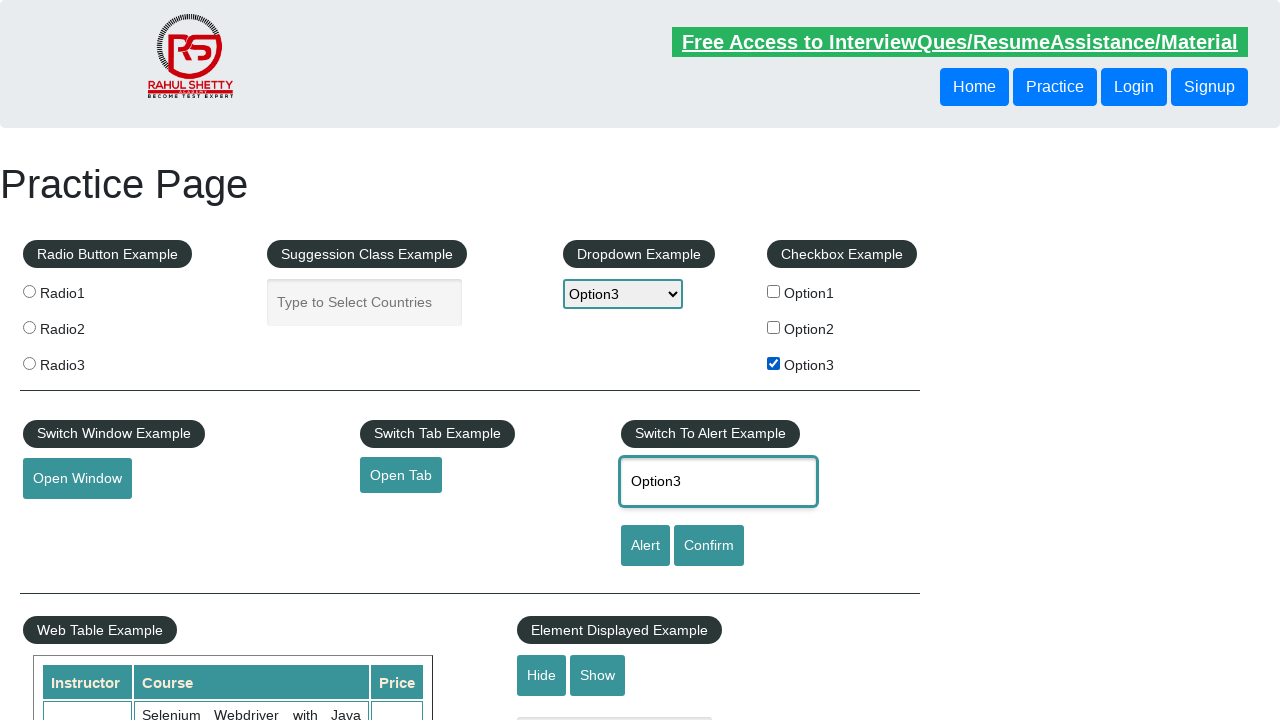

Set up dialog handler to accept alerts
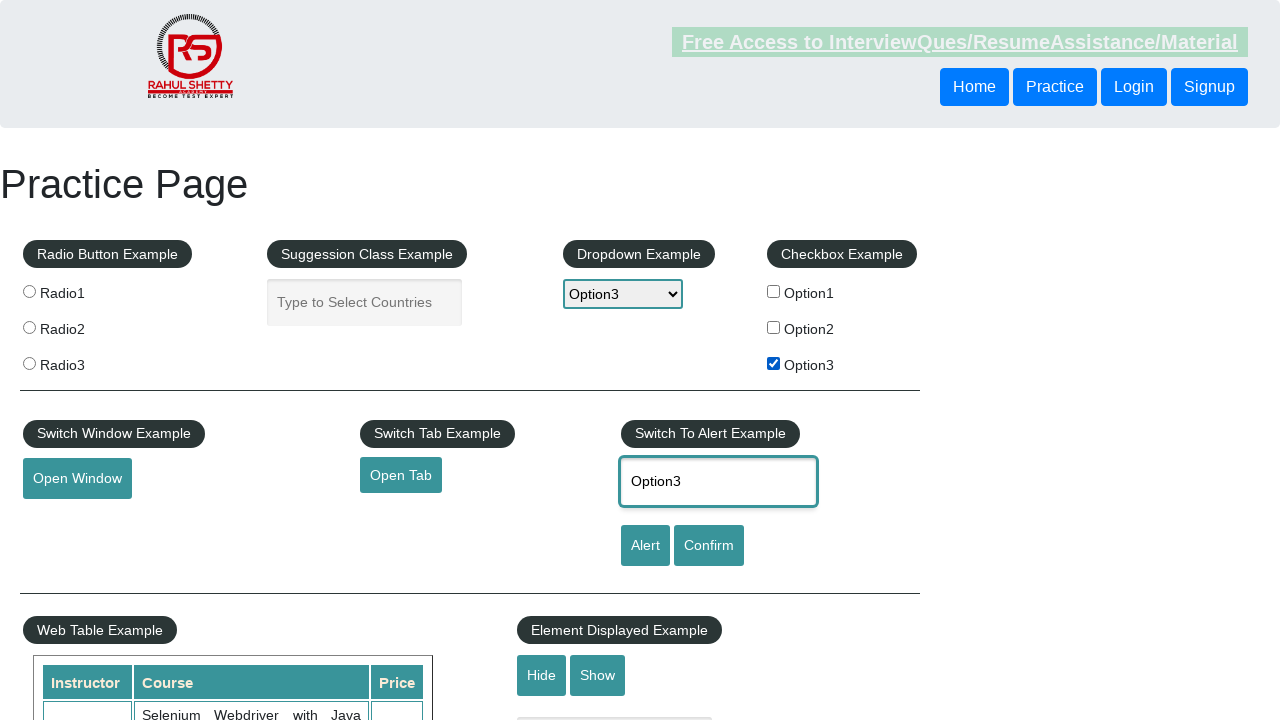

Clicked alert button at (645, 546) on #alertbtn
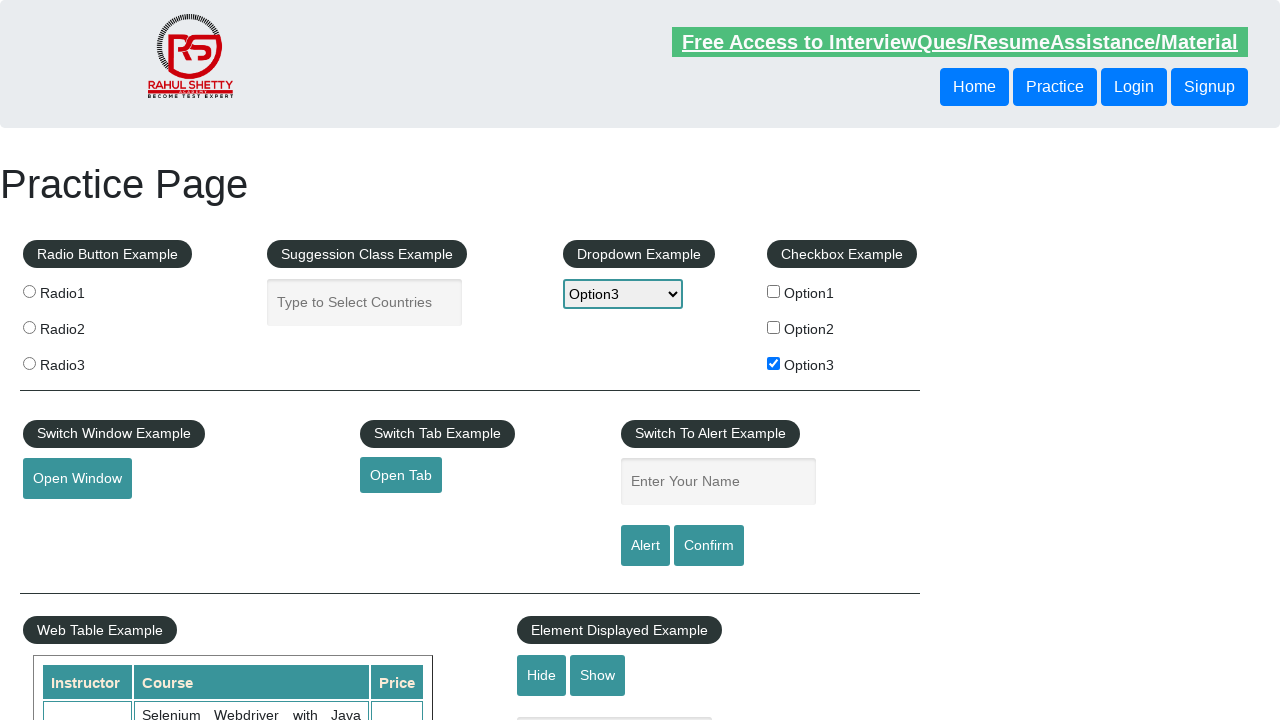

Waited 500ms for alert to be processed
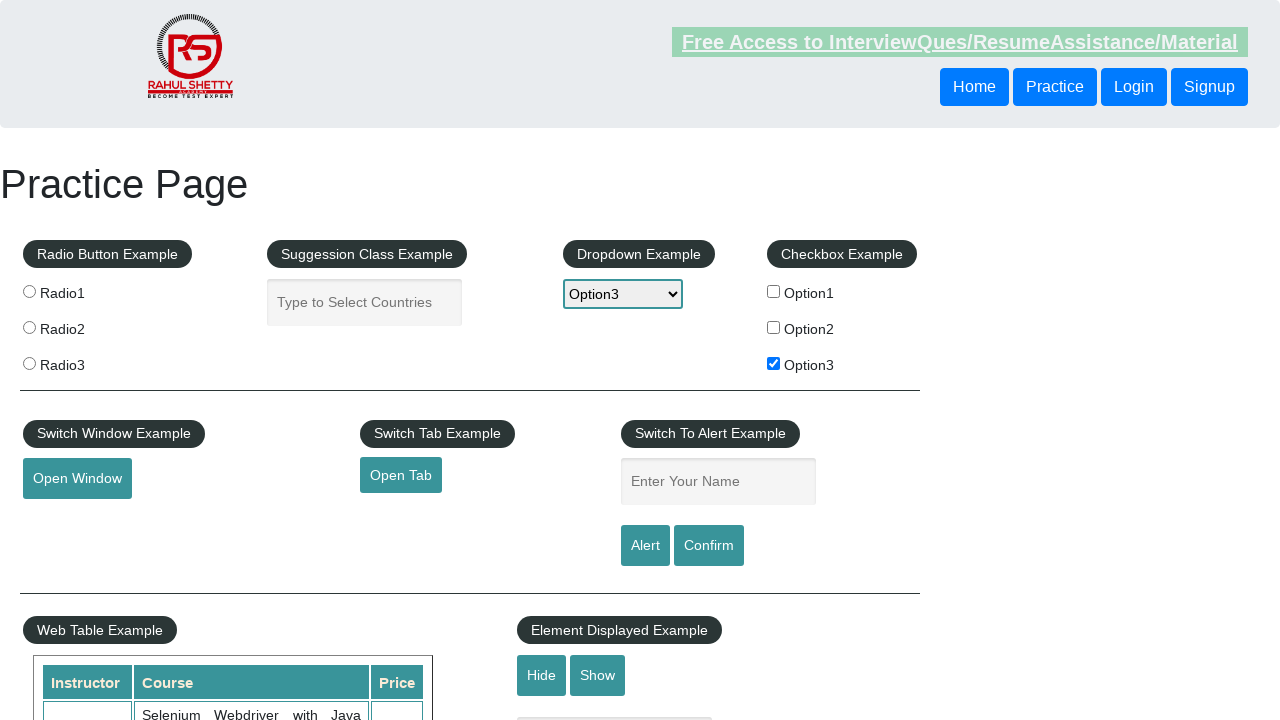

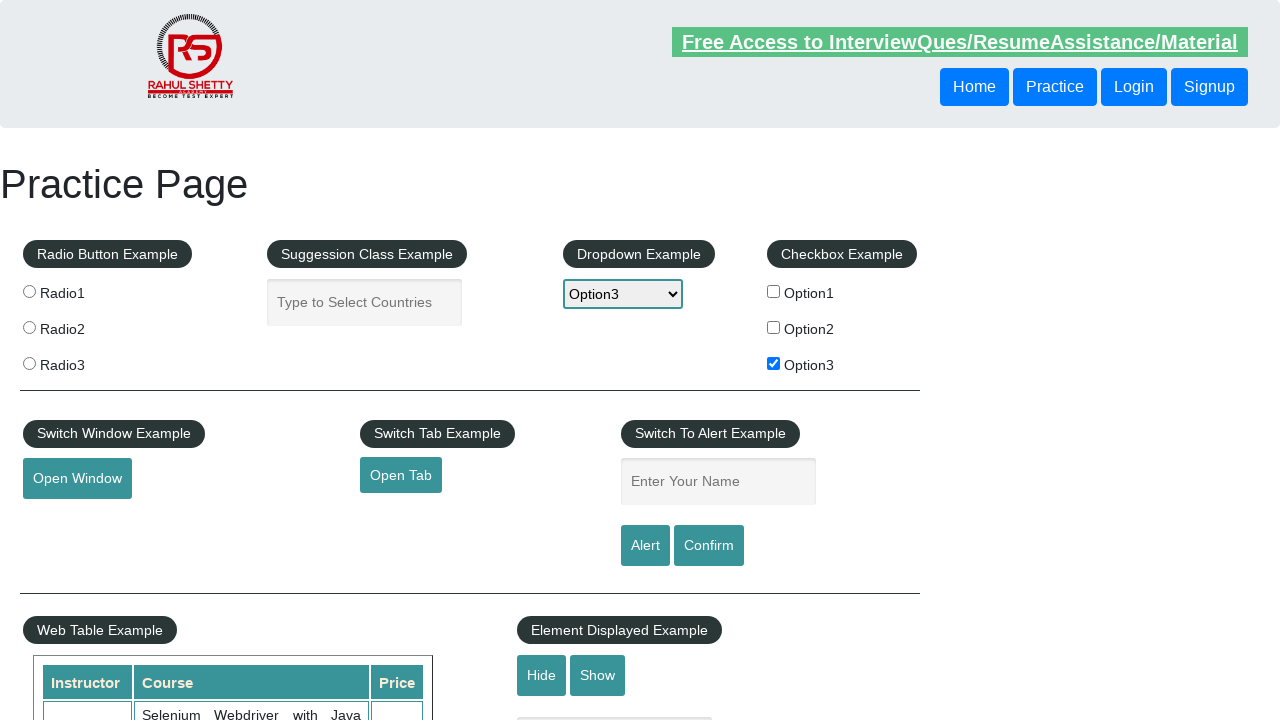